Tests XPath OR operator to match multiple possible elements

Starting URL: https://academy.naveenautomationlabs.com/

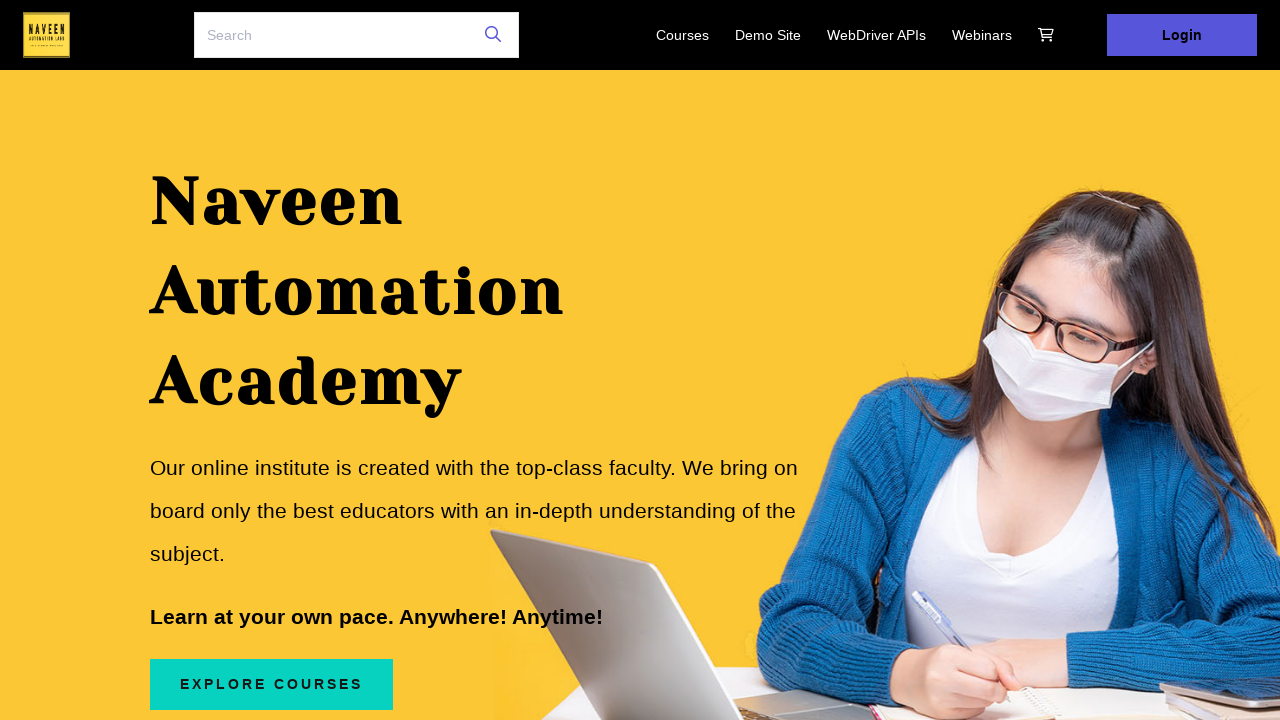

Navigated to https://academy.naveenautomationlabs.com/
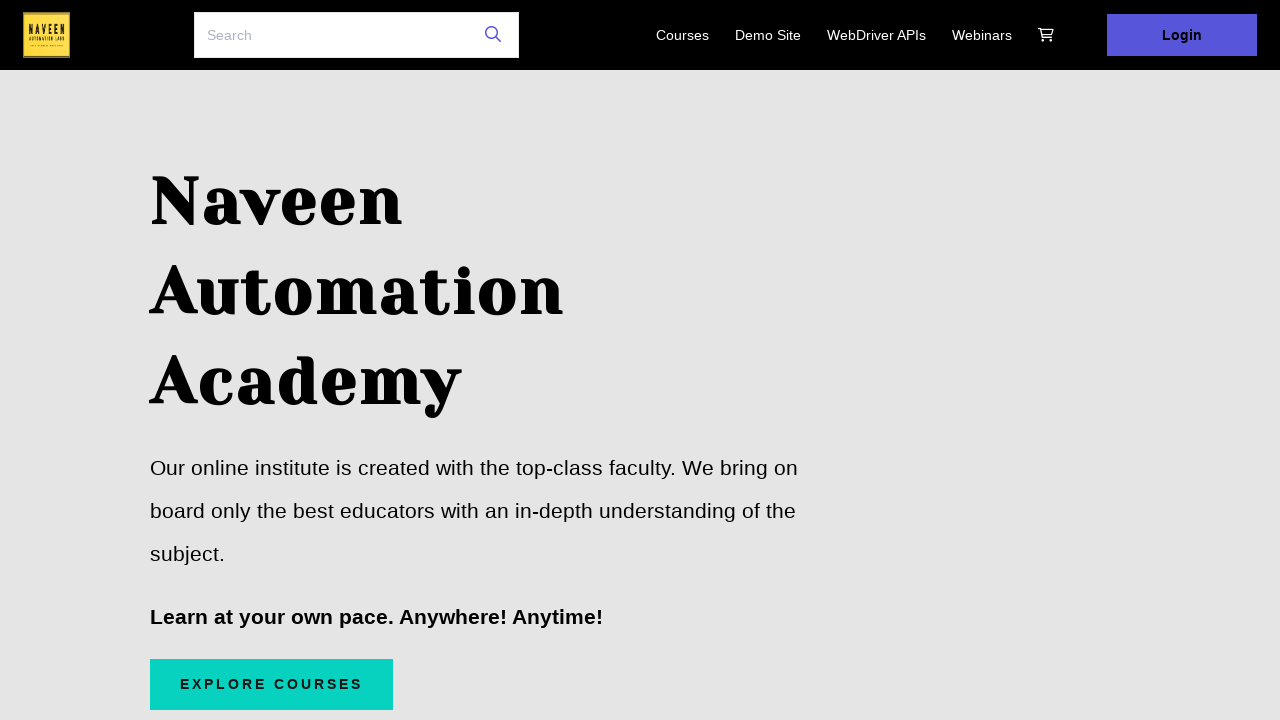

Clicked login link using XPath OR operator to match 'Login' or 'login' text at (1182, 35) on xpath=//a[text() = 'Login'] | //a[text() = 'login']
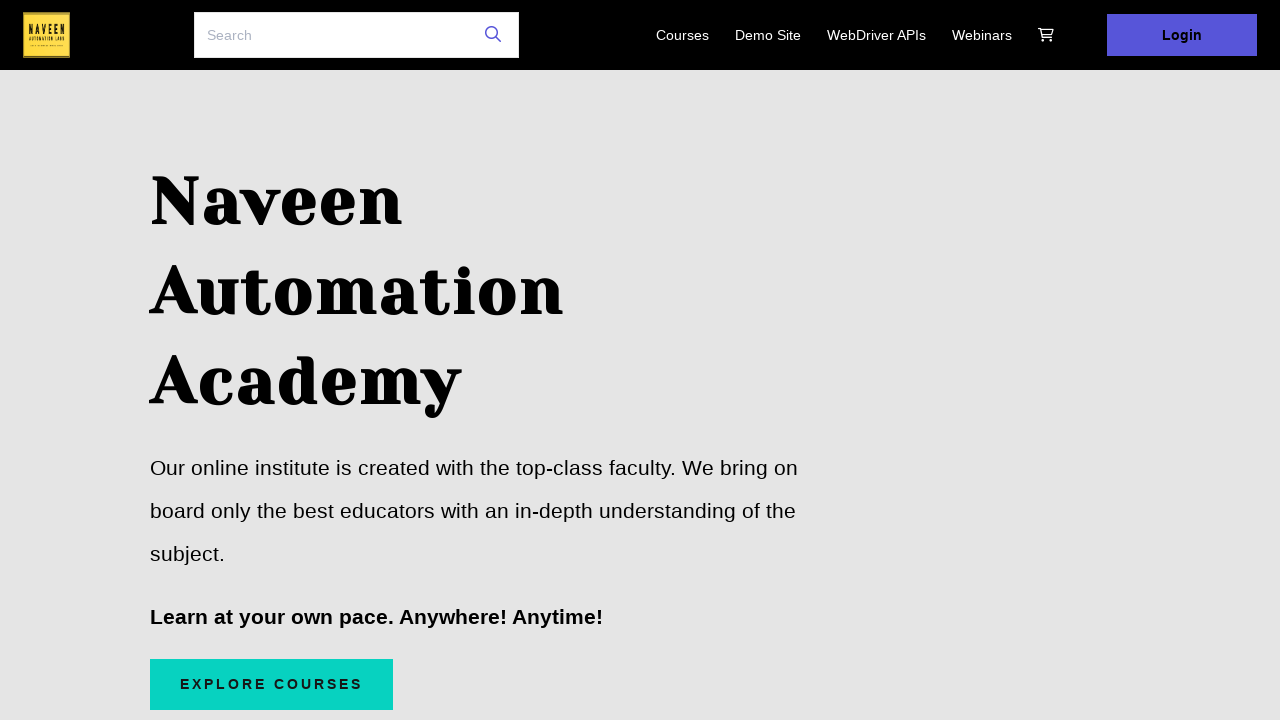

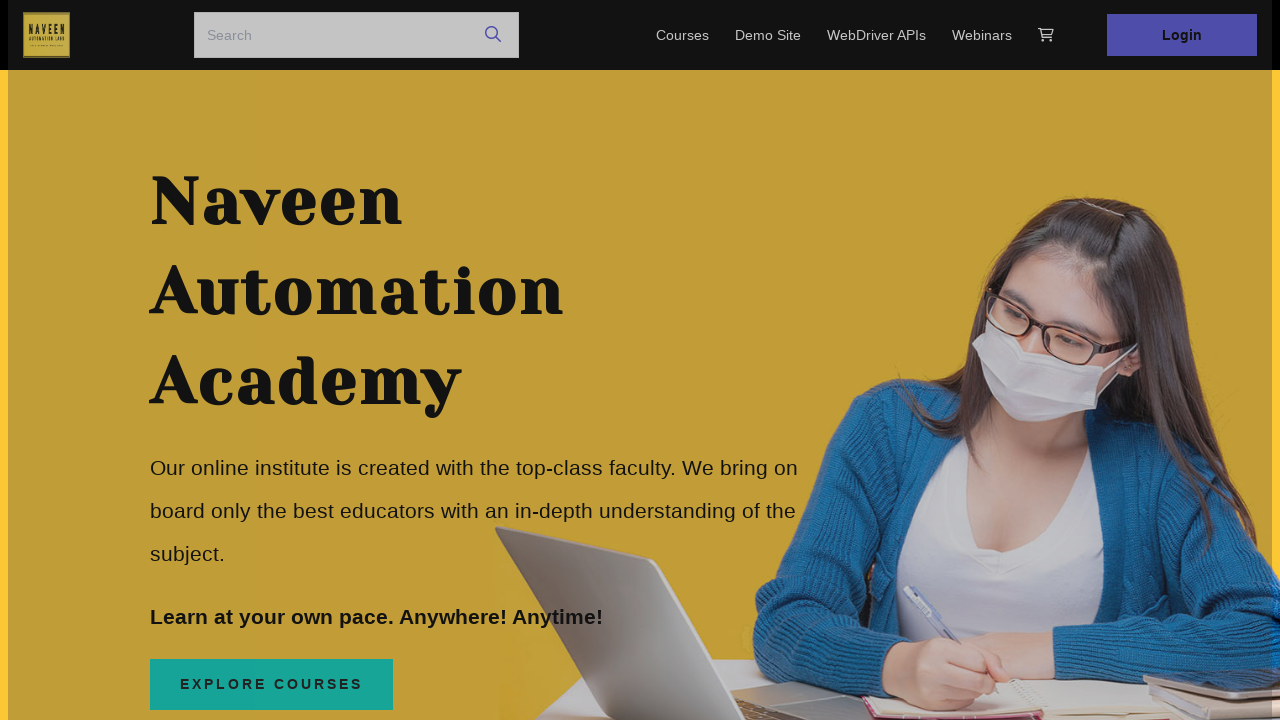